Clicks login with empty credentials and verifies error message is displayed

Starting URL: https://the-internet.herokuapp.com/login

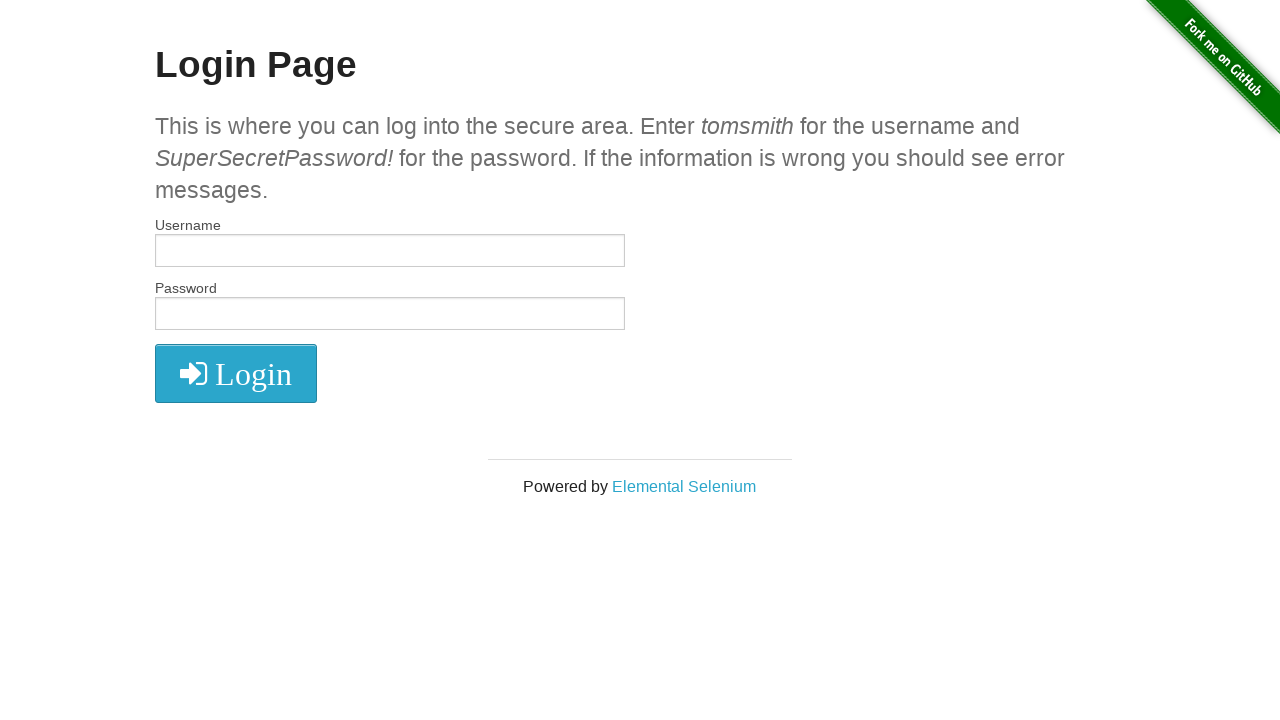

Clicked login button with empty credentials at (236, 374) on xpath=//*[@id="login"]/button/i
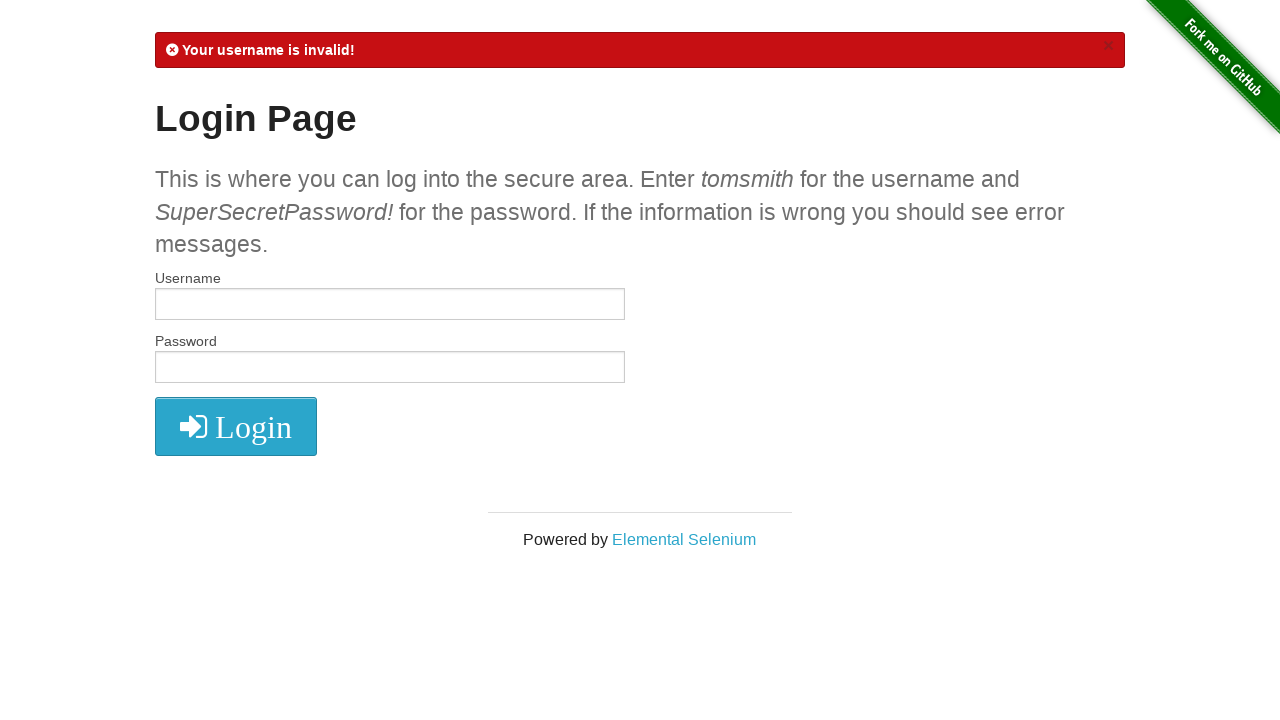

Retrieved error message text from flash element
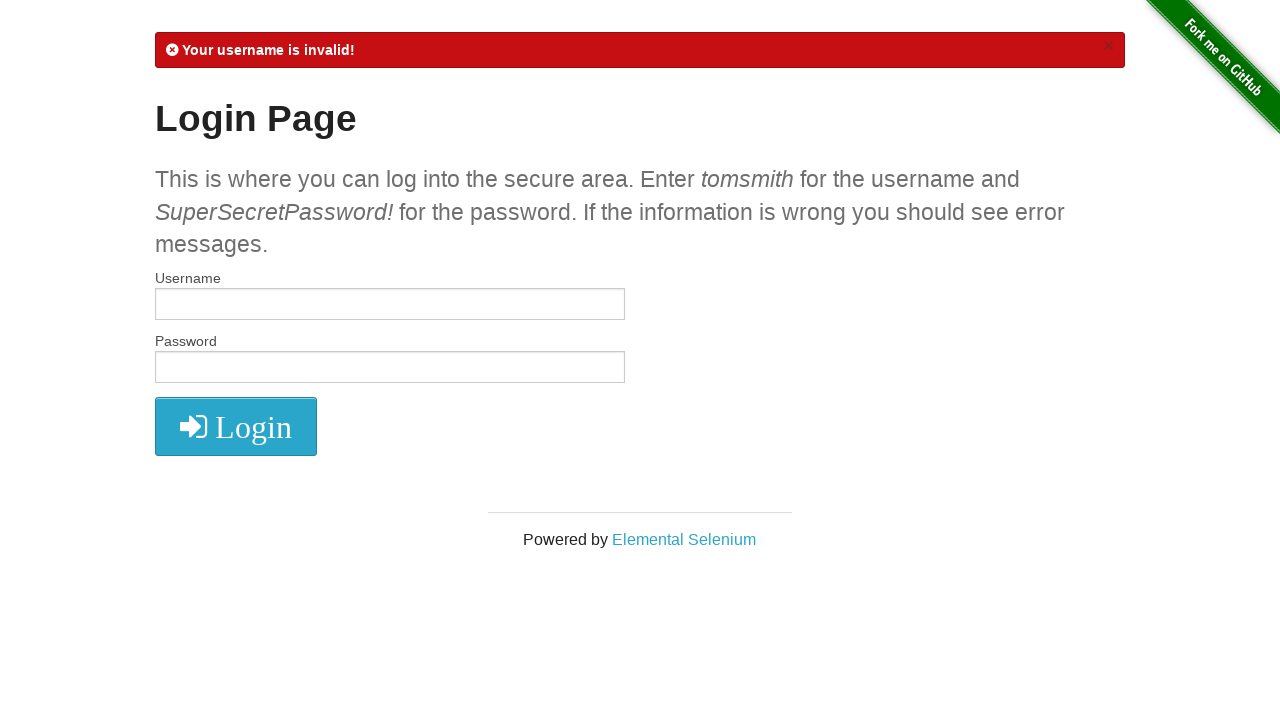

Verified error message contains 'Your username is invalid!'
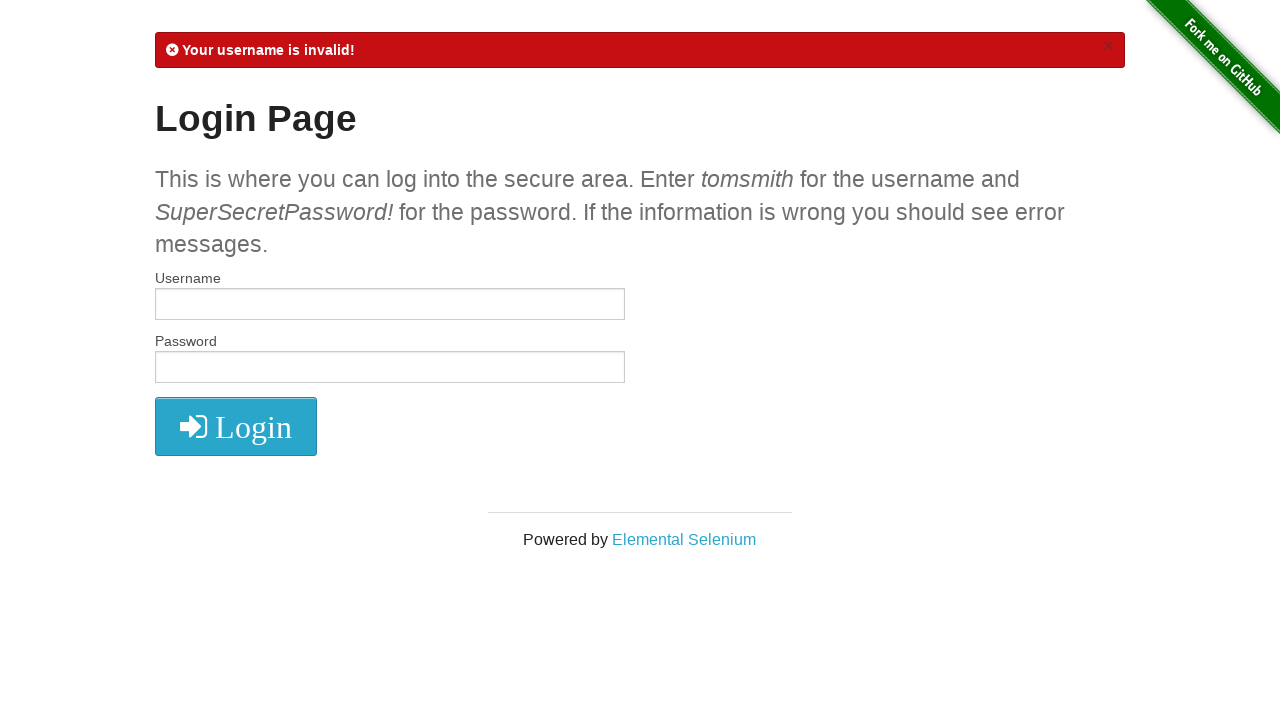

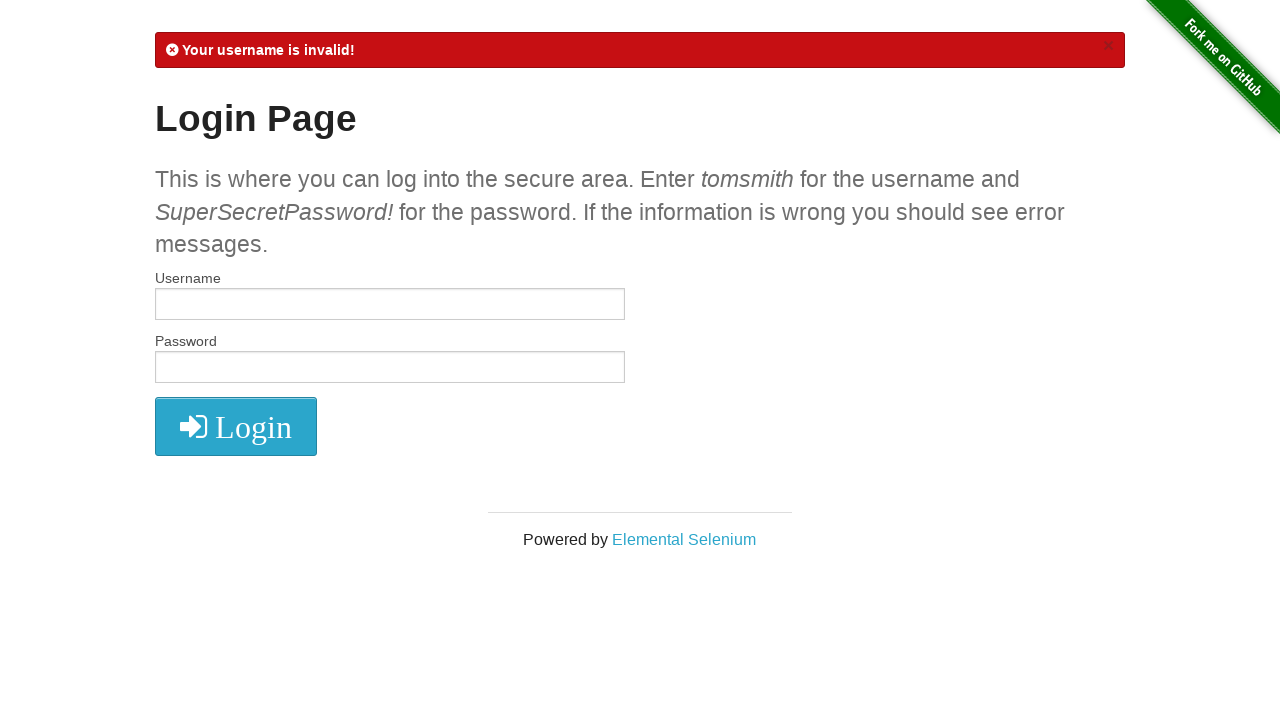